Navigates to XKCD comic site, captures the current comic image, clicks the "Random" button to navigate to a random comic, and verifies that a different comic is displayed

Starting URL: https://xkcd.com/

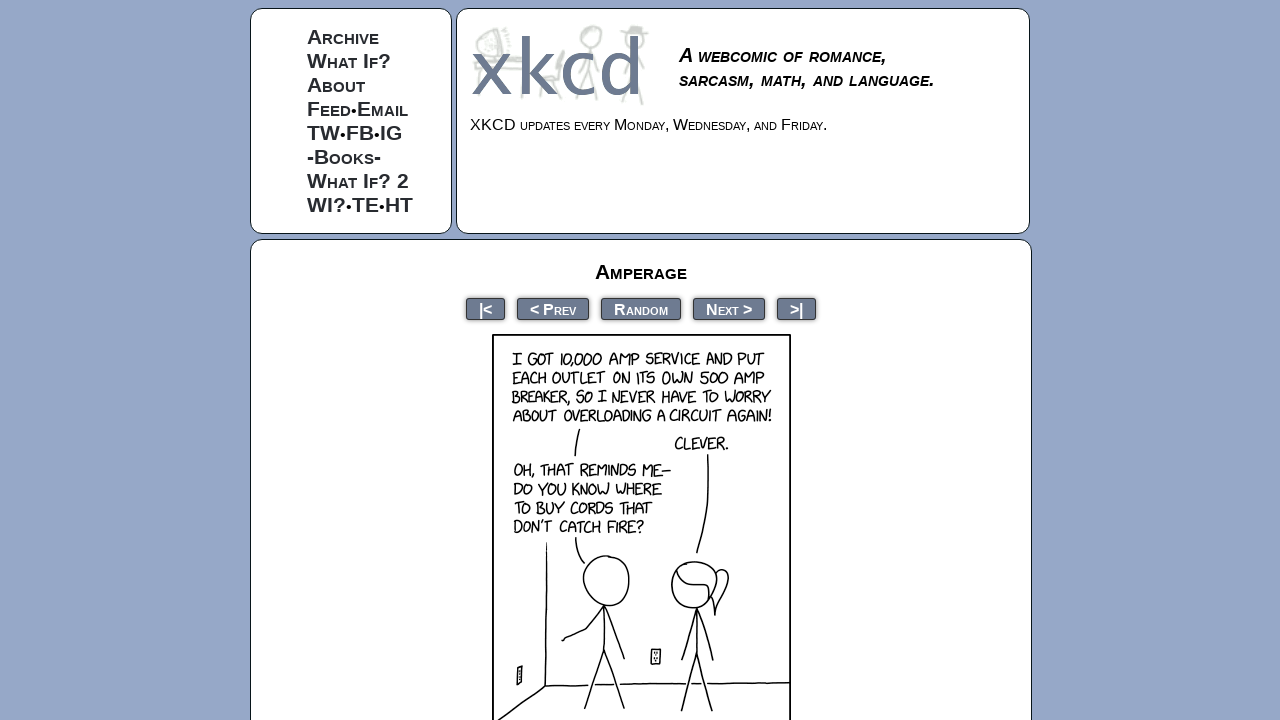

Navigated to XKCD comic site
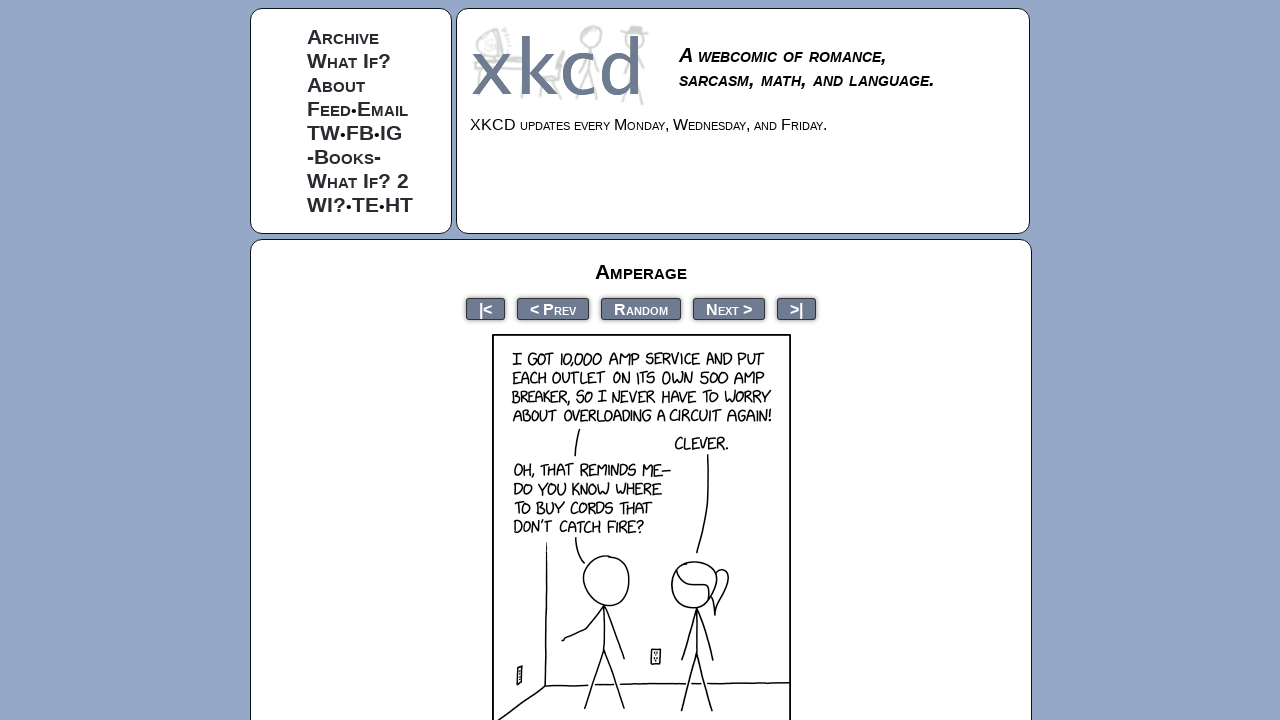

Captured current comic image source
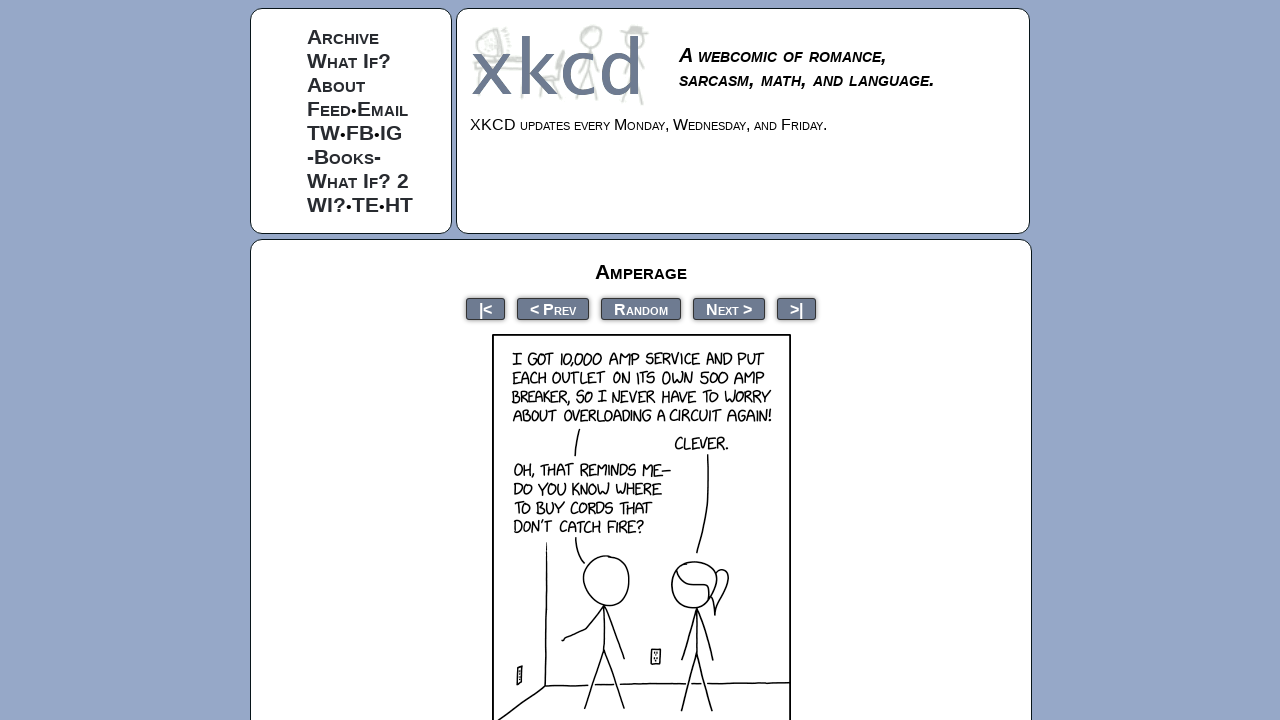

Clicked the Random button to navigate to a random comic at (641, 308) on xpath=//*[@id='middleContainer']/ul[1]/li[3]/a
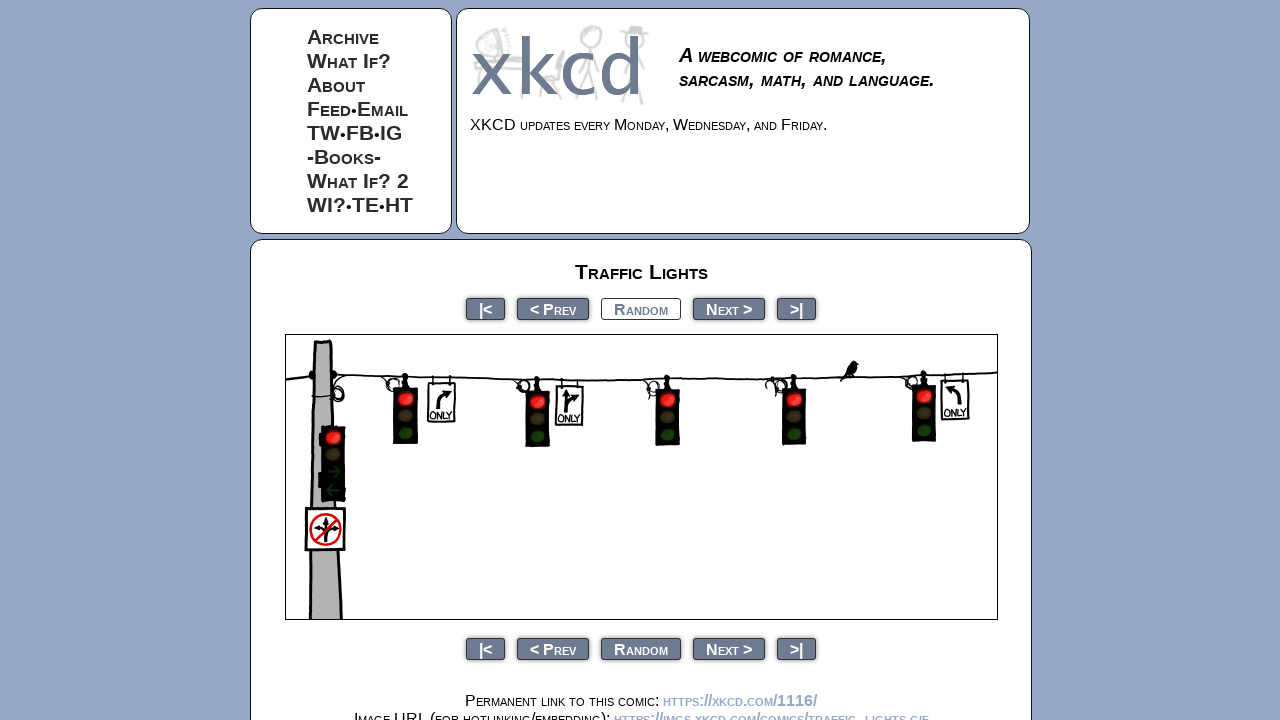

Waited for random comic page to load
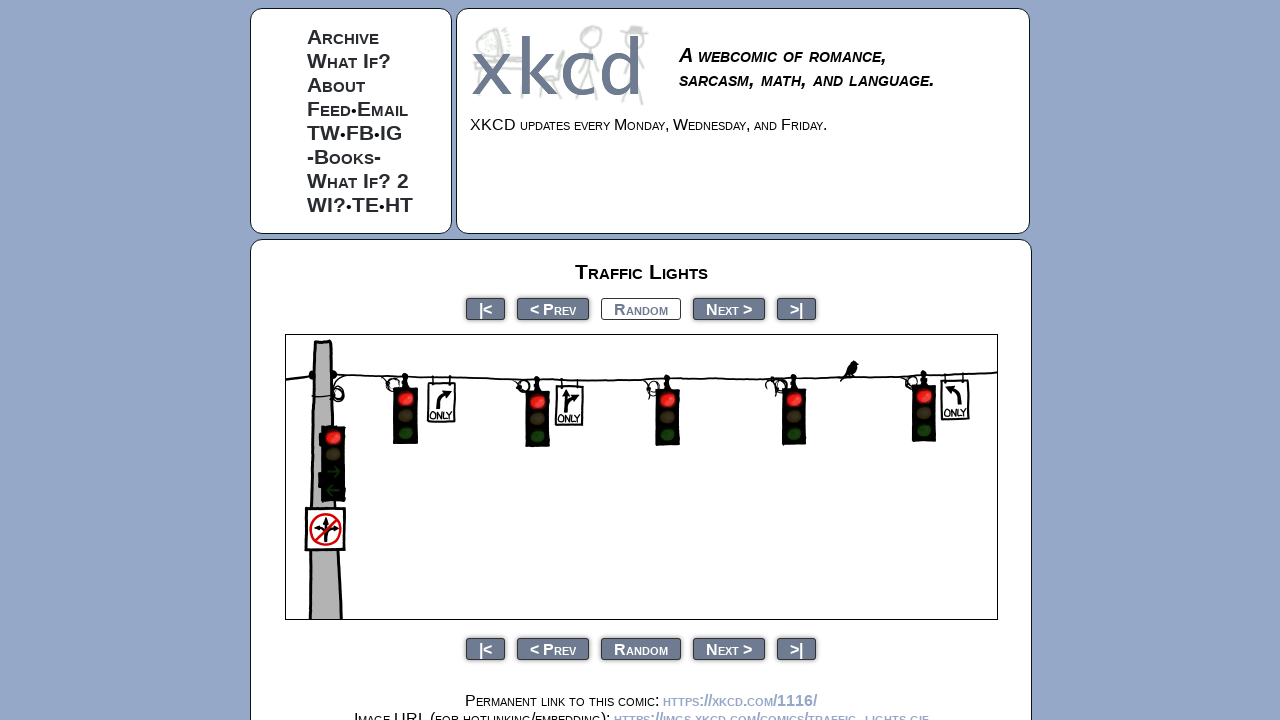

Captured new comic image source
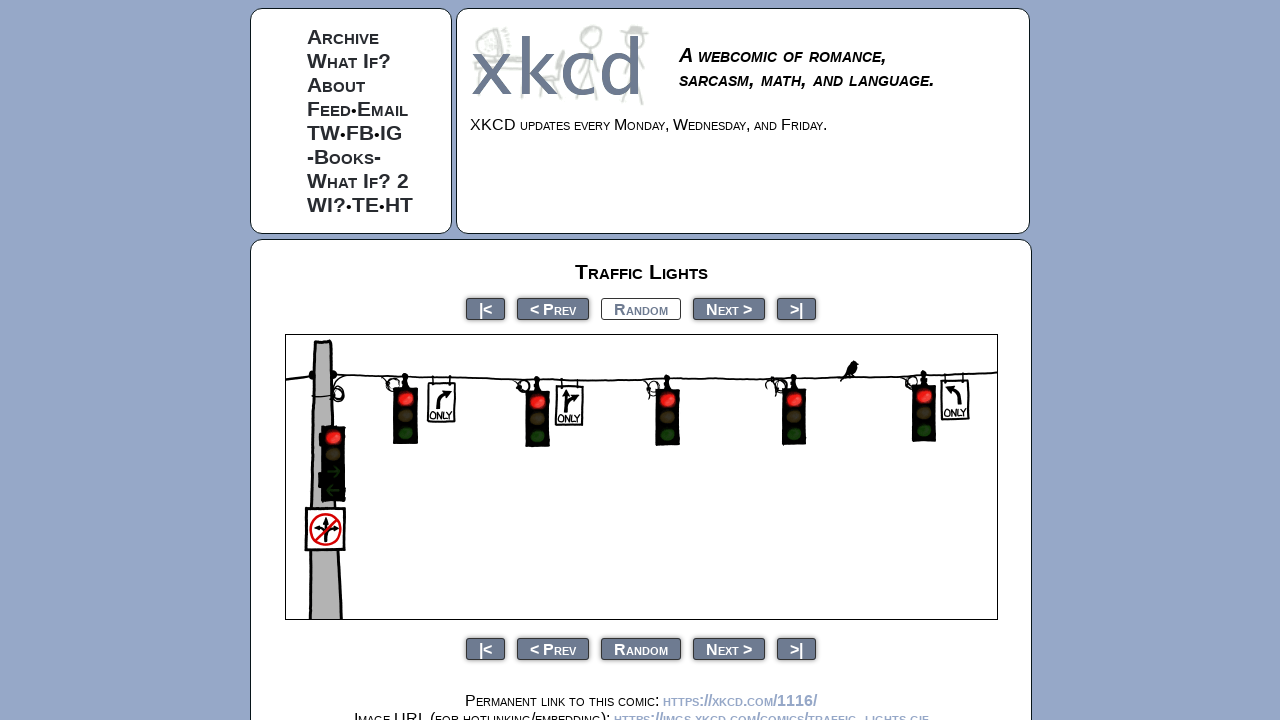

Verified that a different comic is displayed
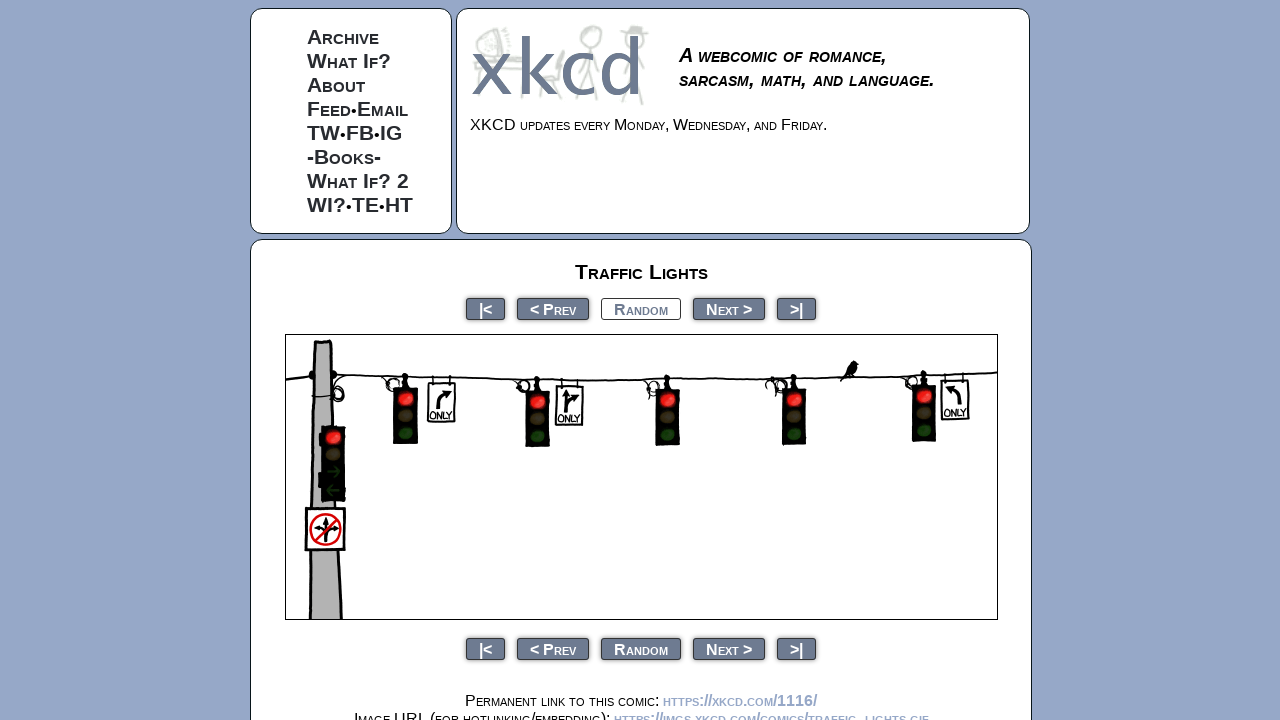

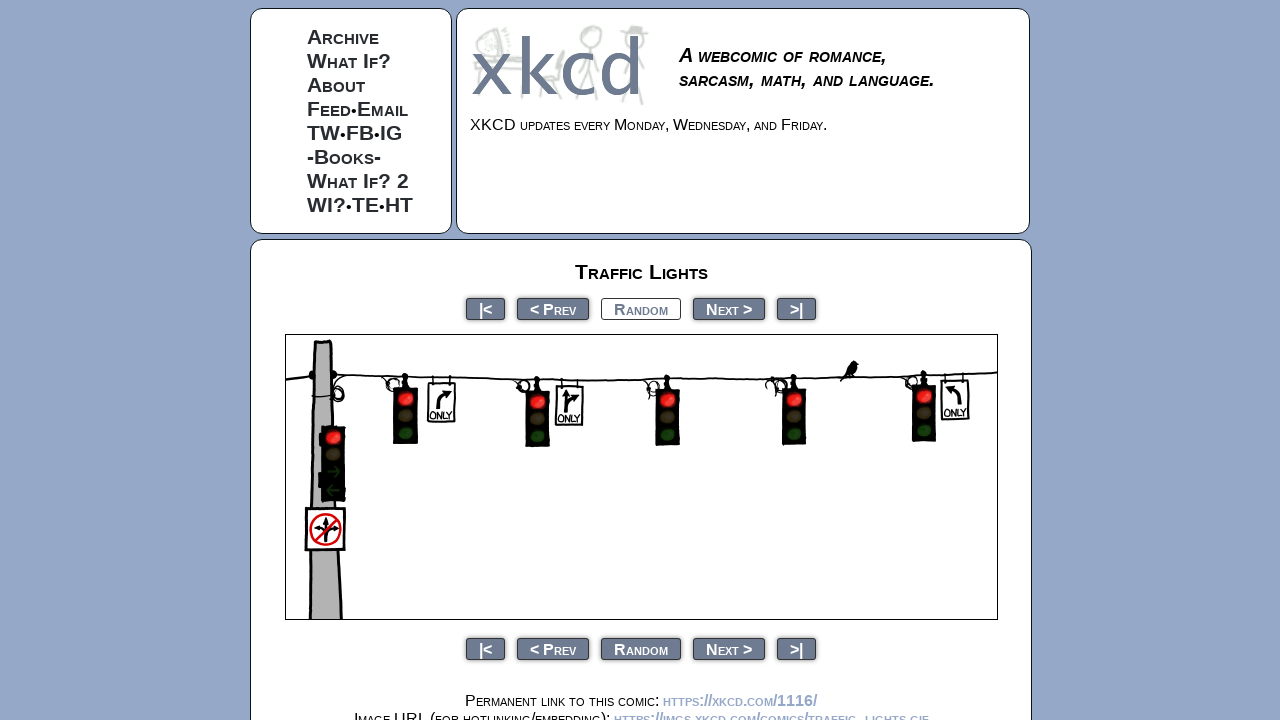